Tests registration form validation with a short password (5 characters) and verifies the appropriate error message is displayed.

Starting URL: https://osstep.github.io/steps

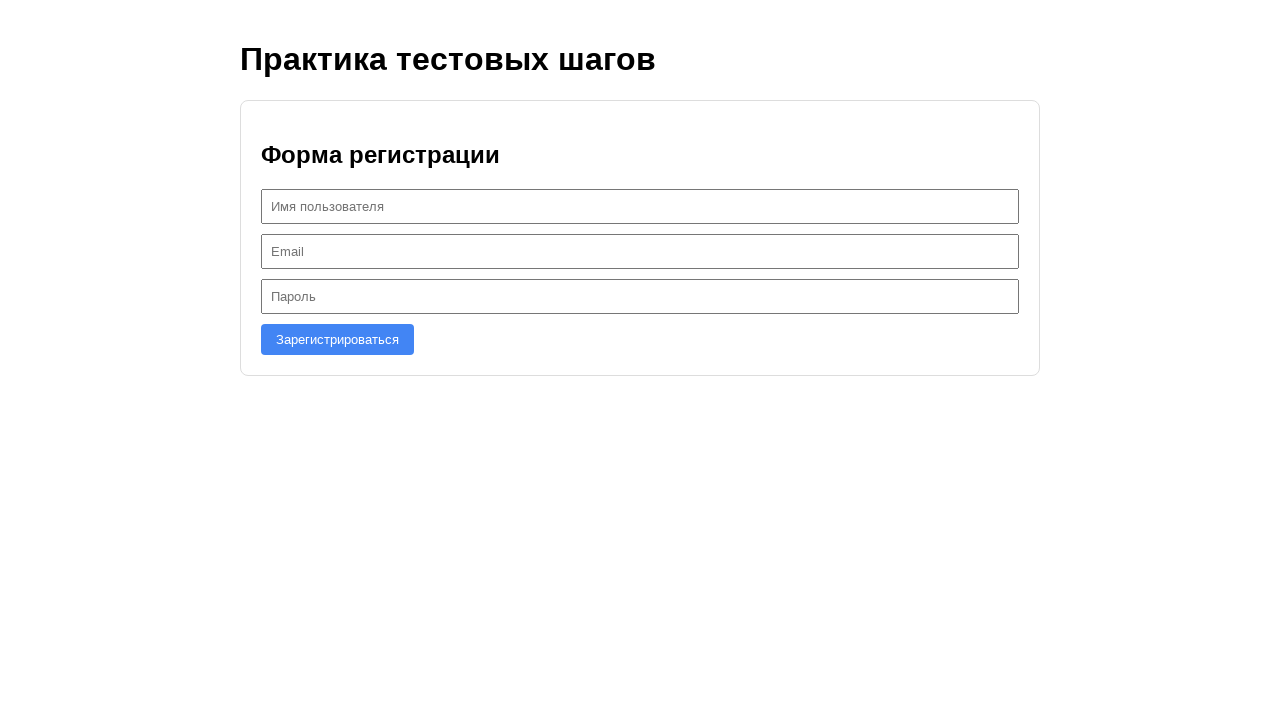

Filled username field with 'user1' on #username
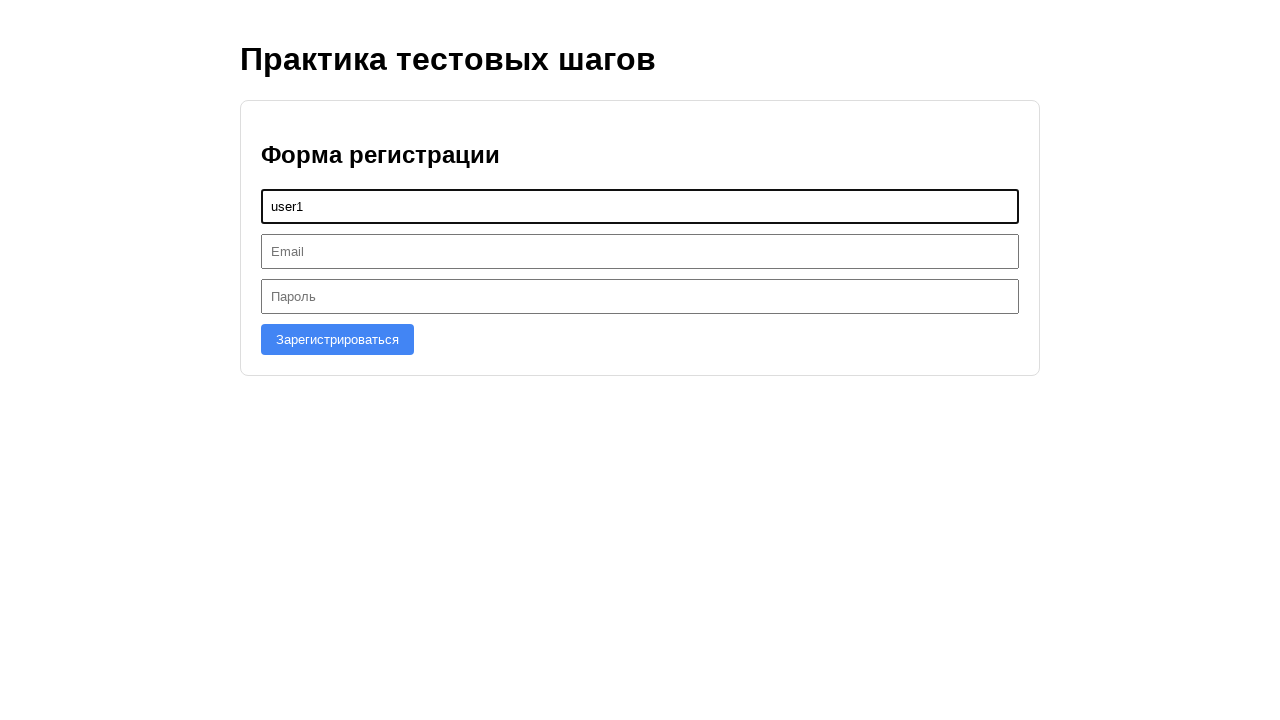

Filled email field with 'user1@test.com' on #email
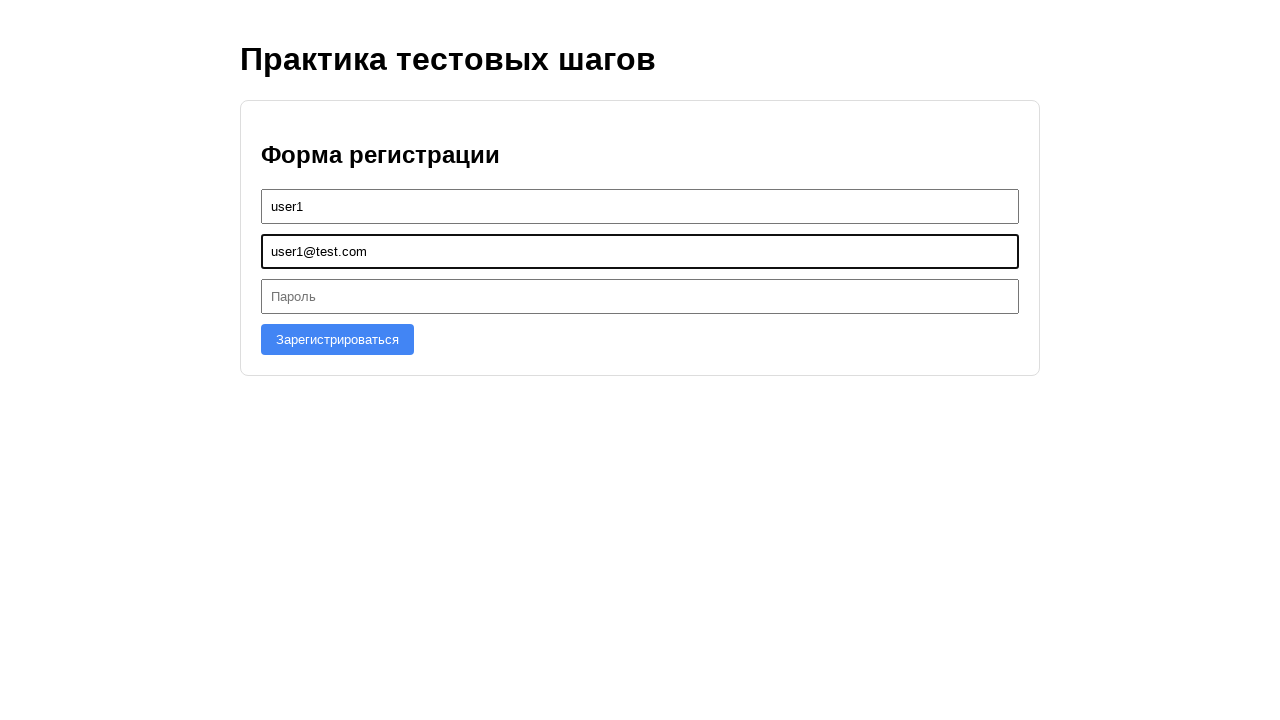

Filled password field with short password '12345' (5 characters) on #password
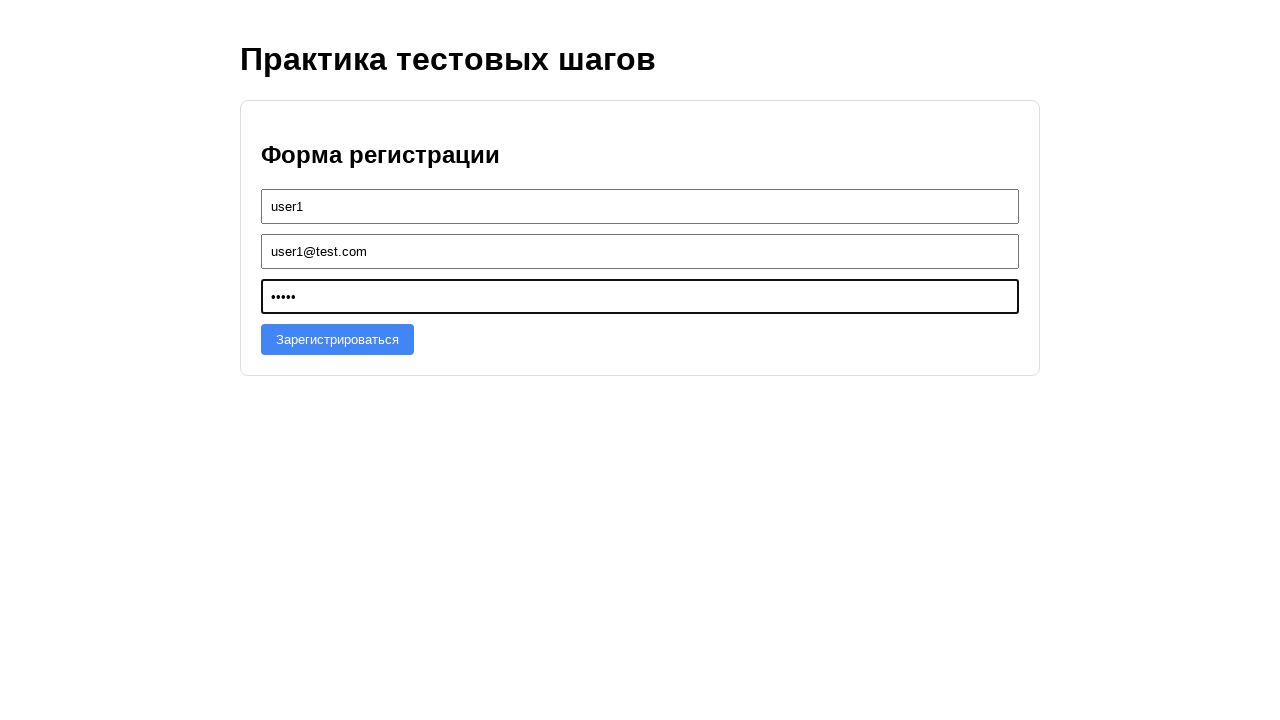

Clicked 'Зарегистрироваться' (Register) button at (338, 339) on internal:role=button[name="Зарегистрироваться"i]
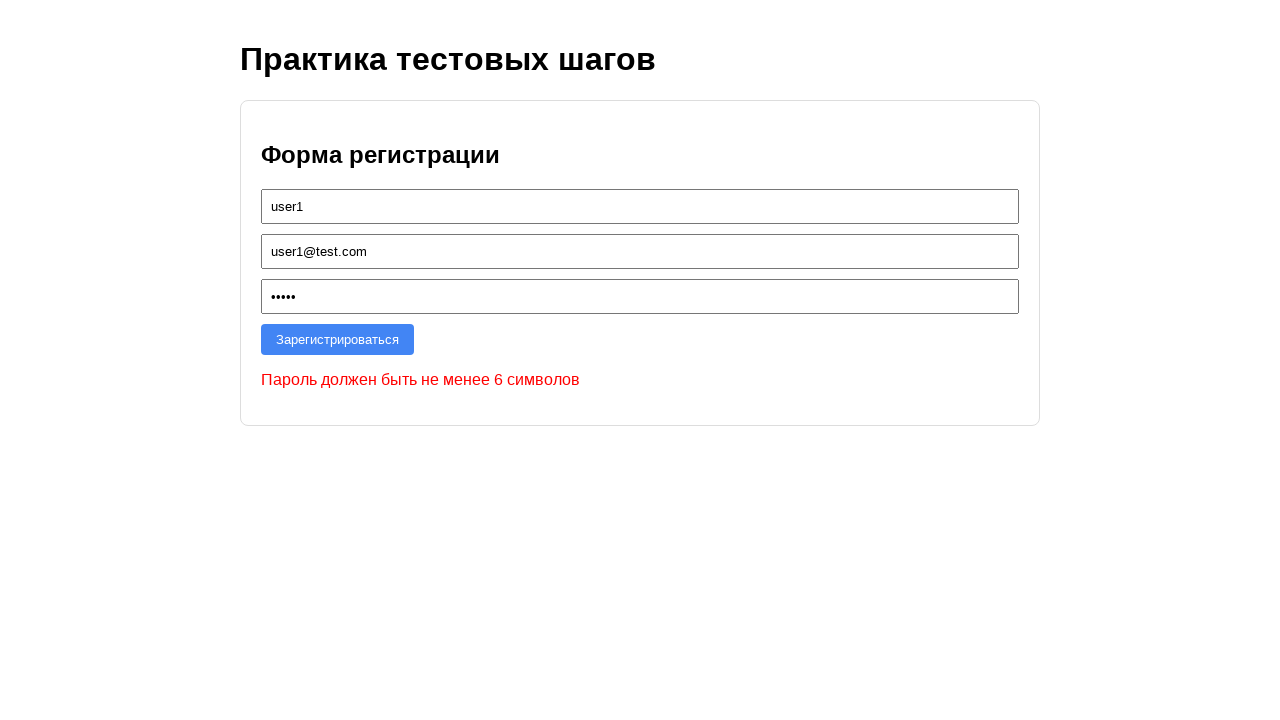

Error message appeared on the page
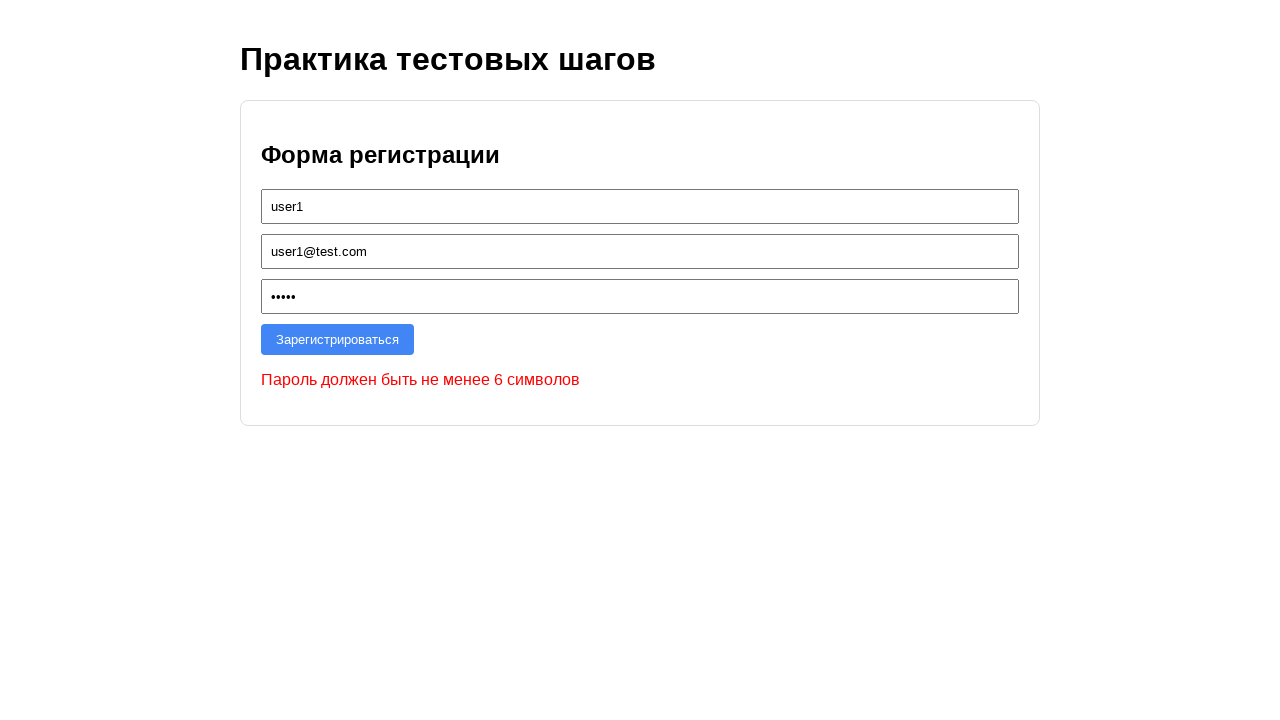

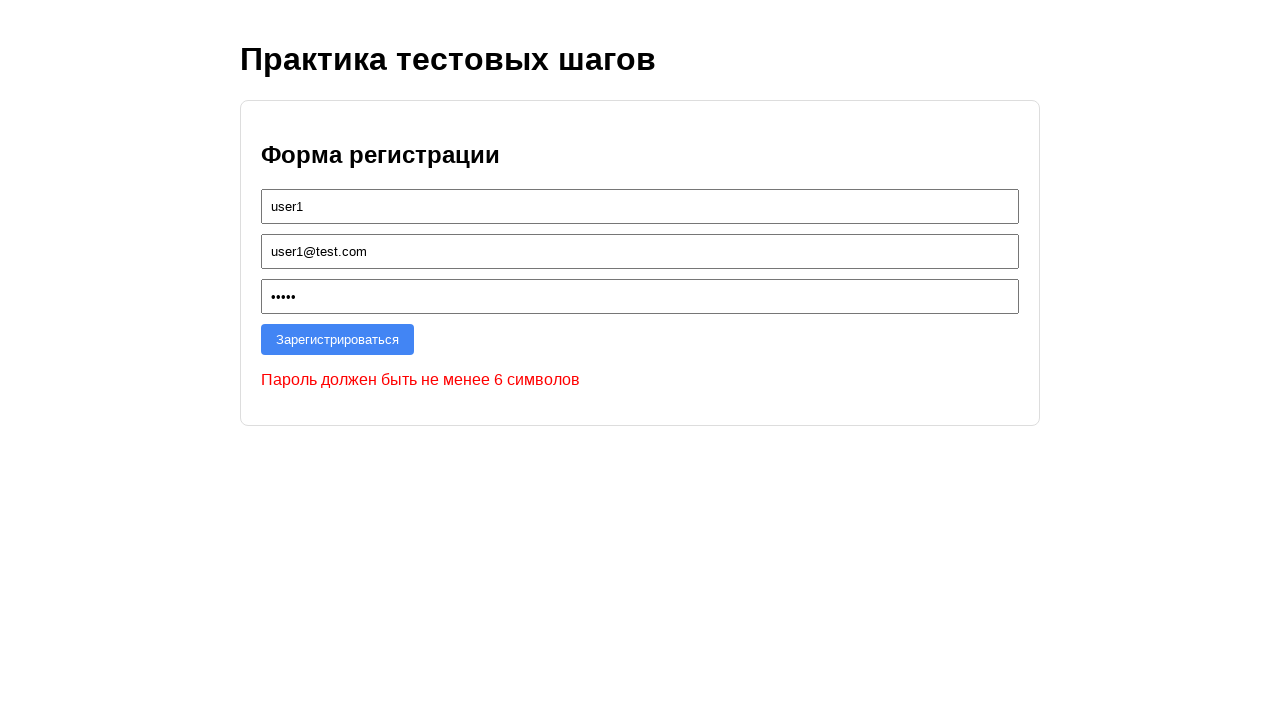